Fills out and submits a form with name, email, and address information

Starting URL: https://demoqa.com/text-box

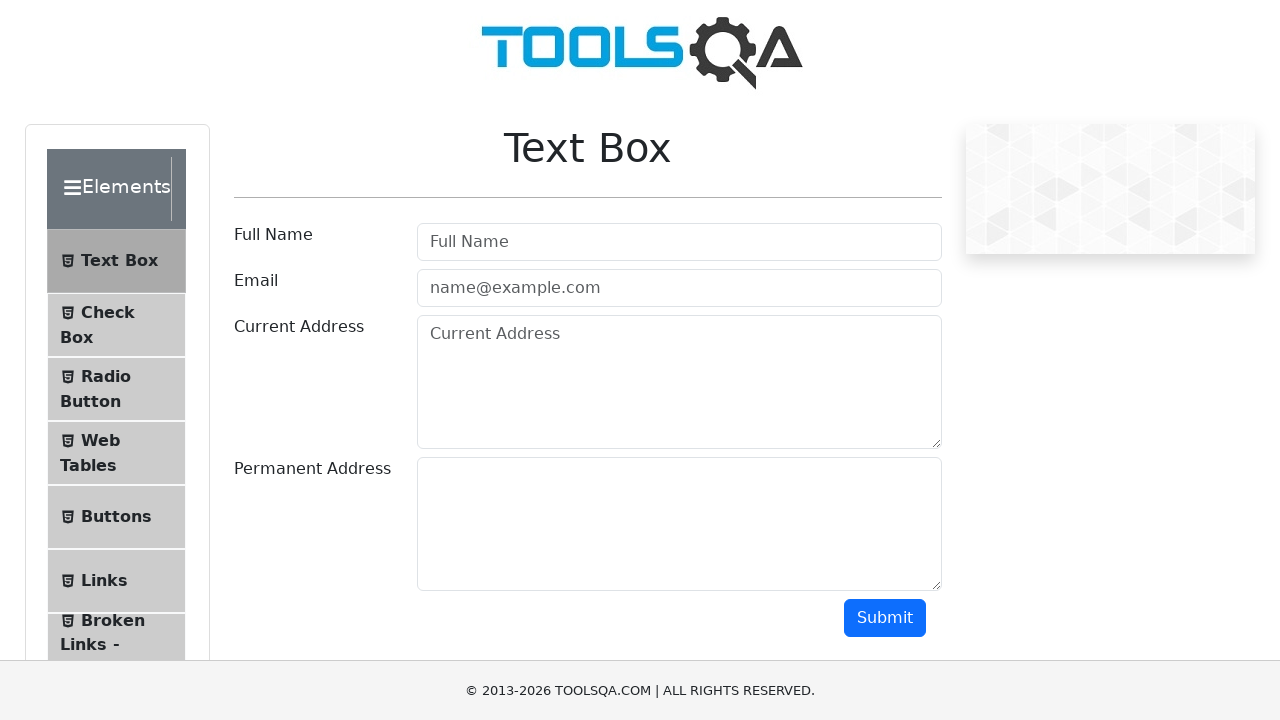

Located all form control elements
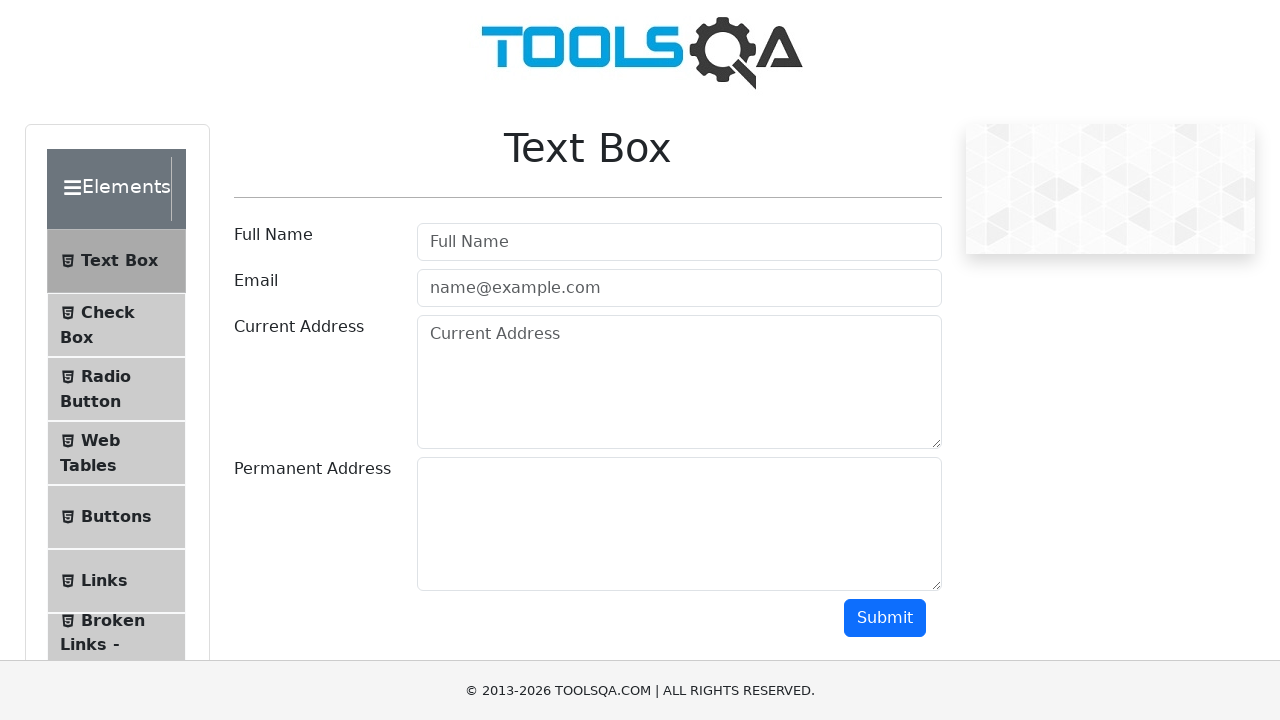

Filled name field with 'M A K' on .form-control >> nth=0
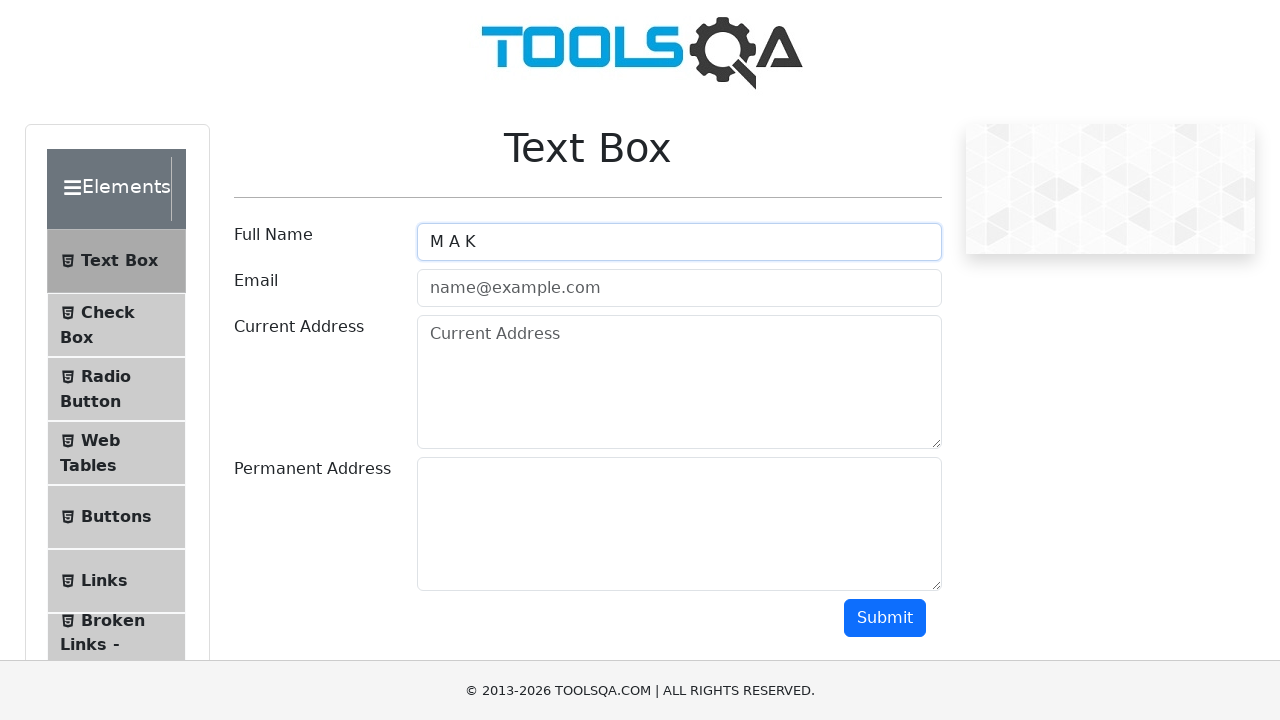

Filled email field with 'MAK@test.com' on .form-control >> nth=1
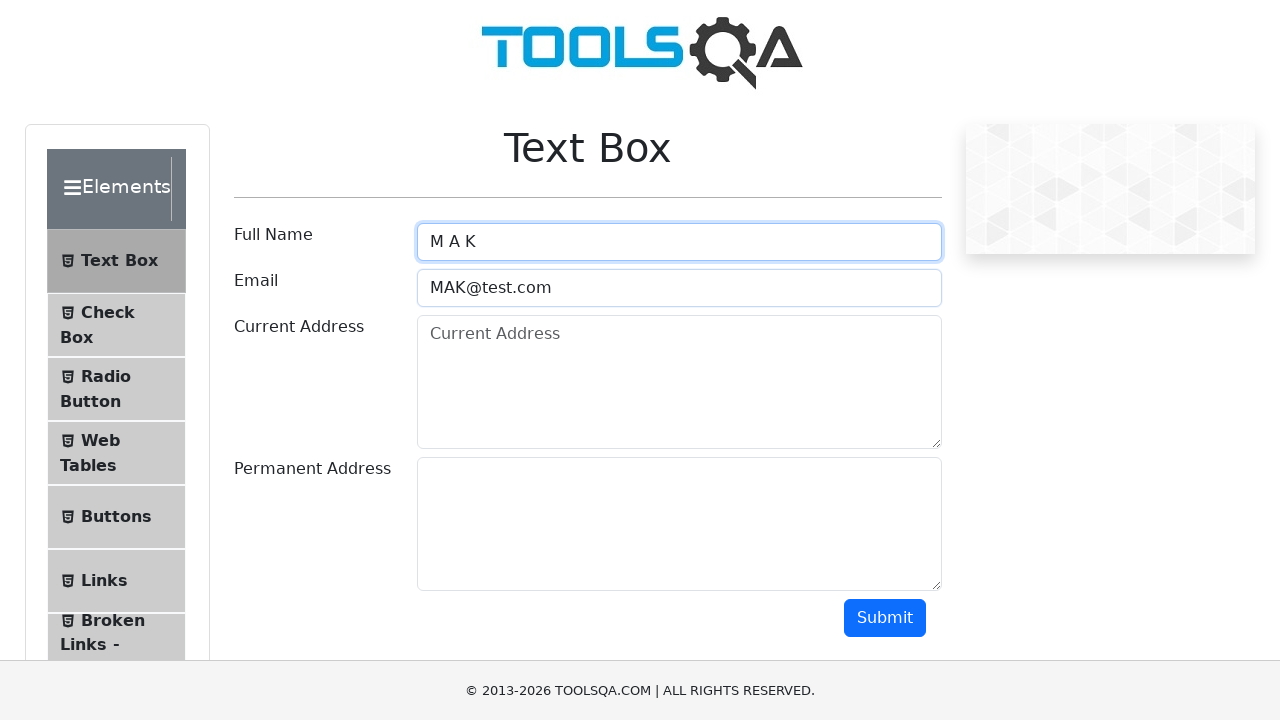

Filled current address field with 'Gulshan' on .form-control >> nth=2
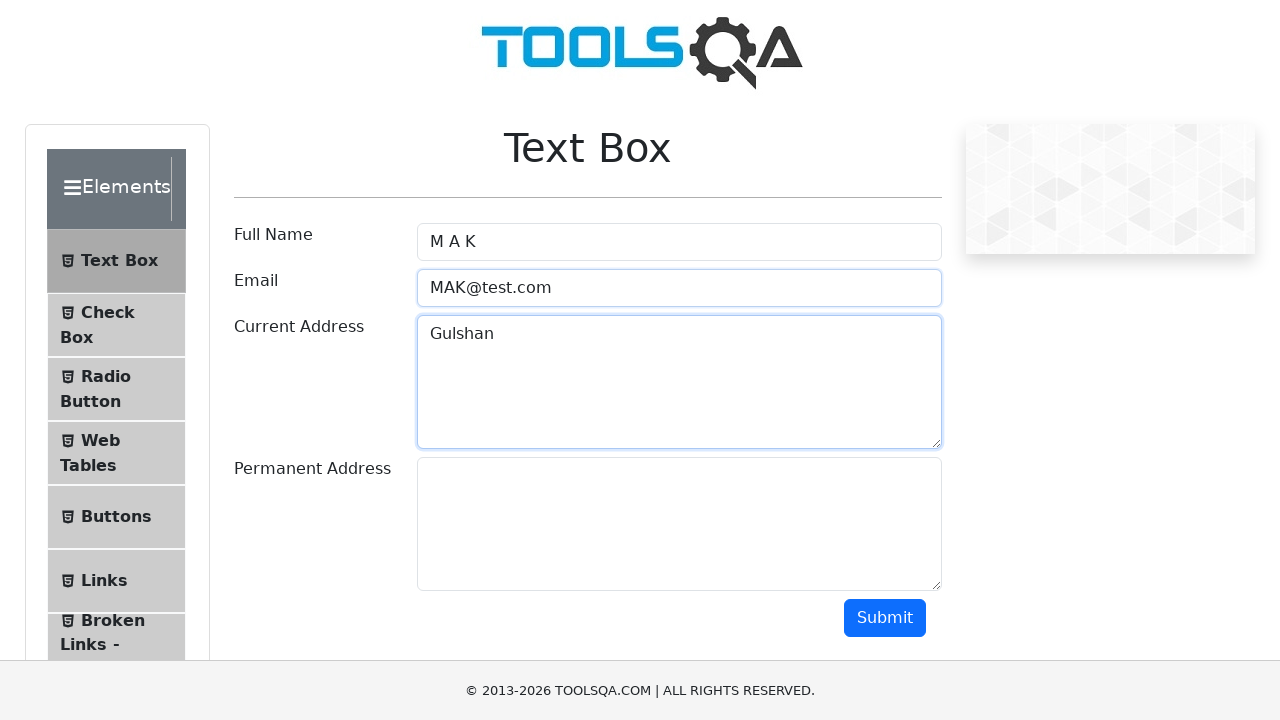

Filled permanent address field with 'Dhaka' on .form-control >> nth=3
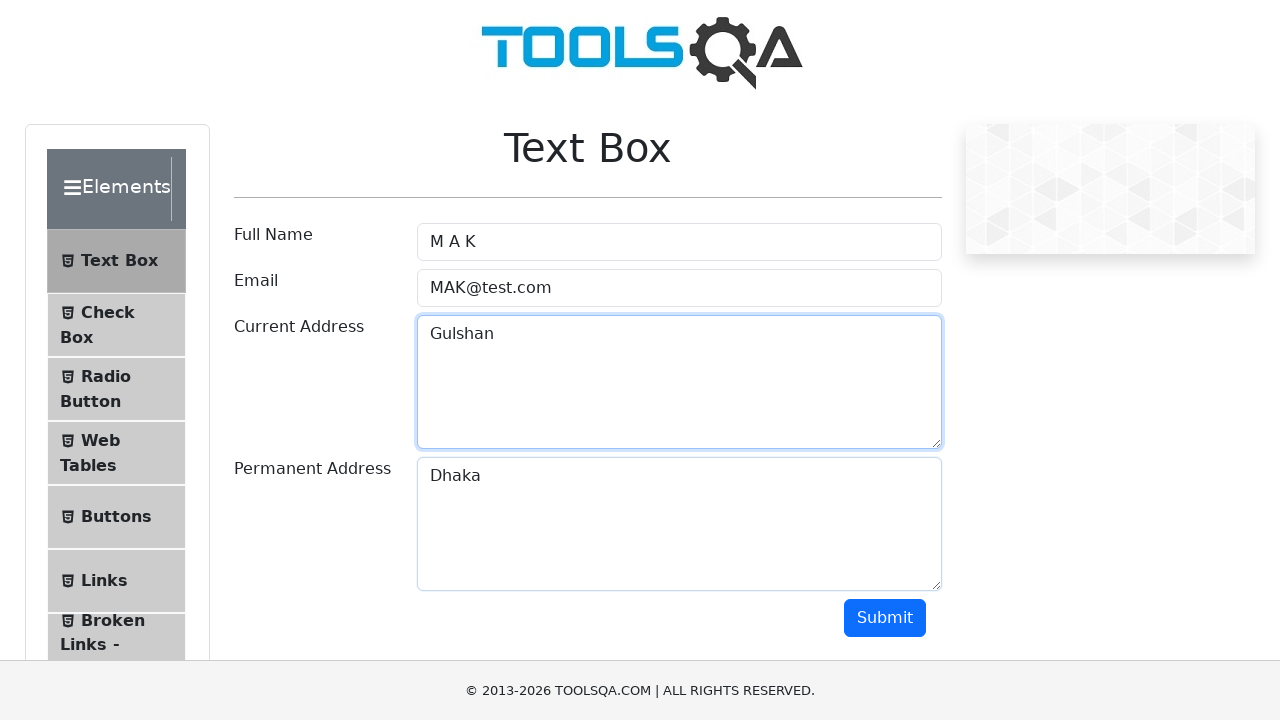

Scrolled down by 500 pixels
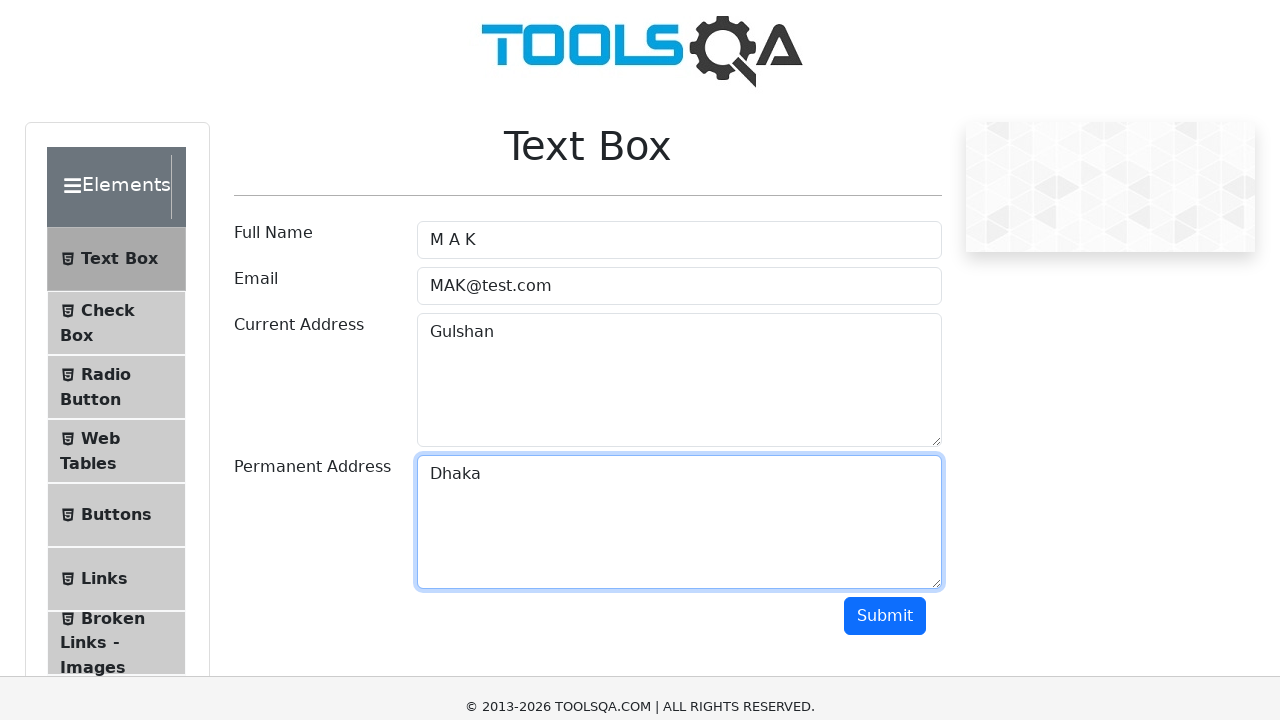

Clicked submit button to submit form at (885, 118) on #submit
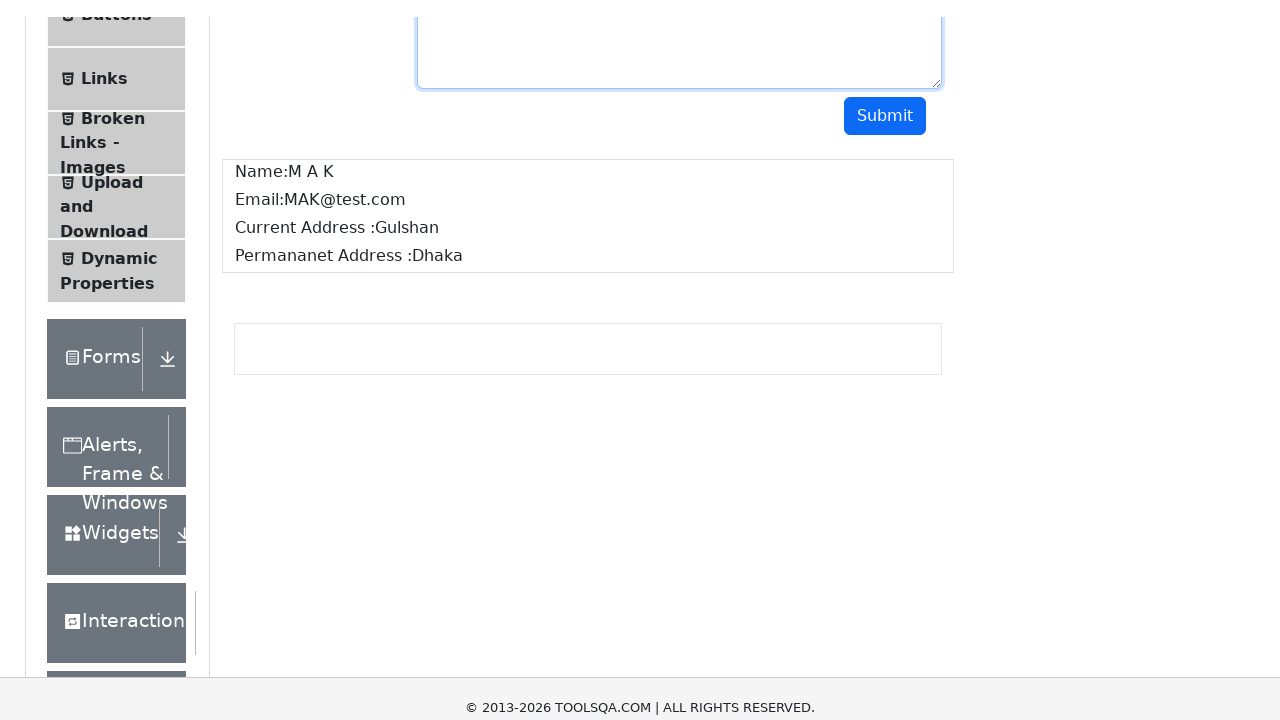

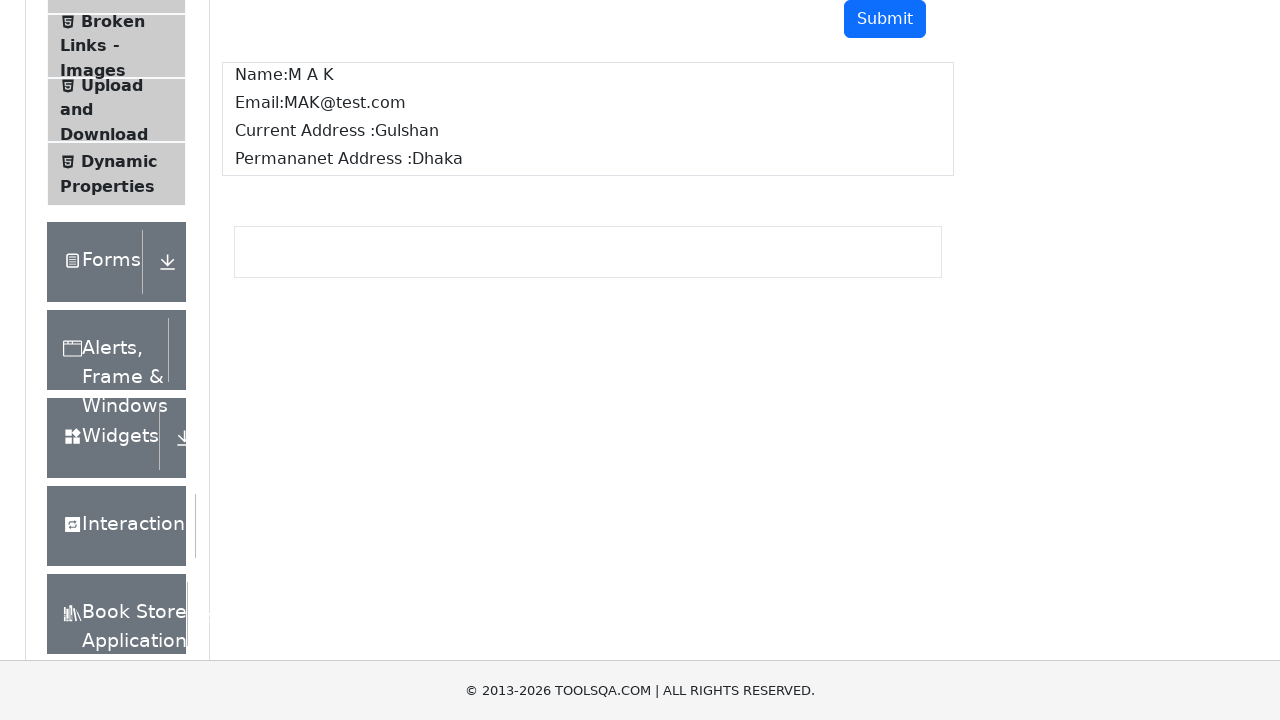